Tests that news items are displayed on the Gündem page by checking for news card elements

Starting URL: https://egundem.com/gundem

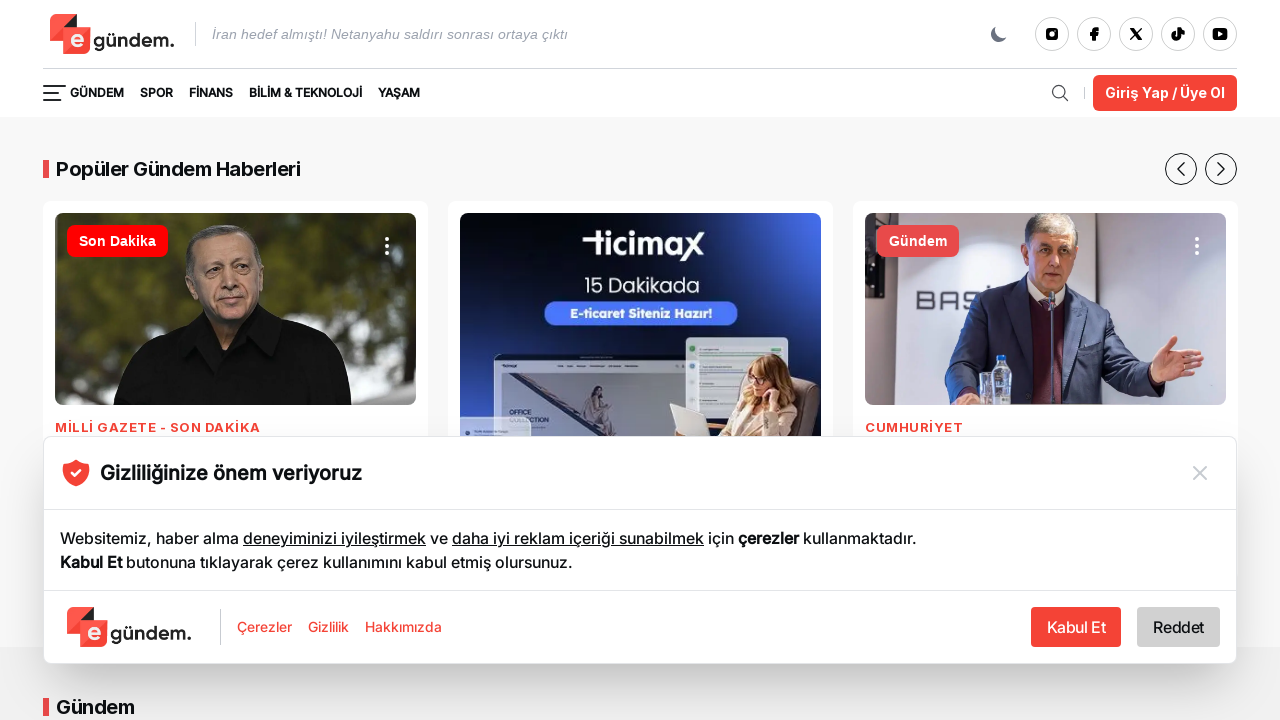

Waited for news card elements with /gundem/ href to load on Gündem page
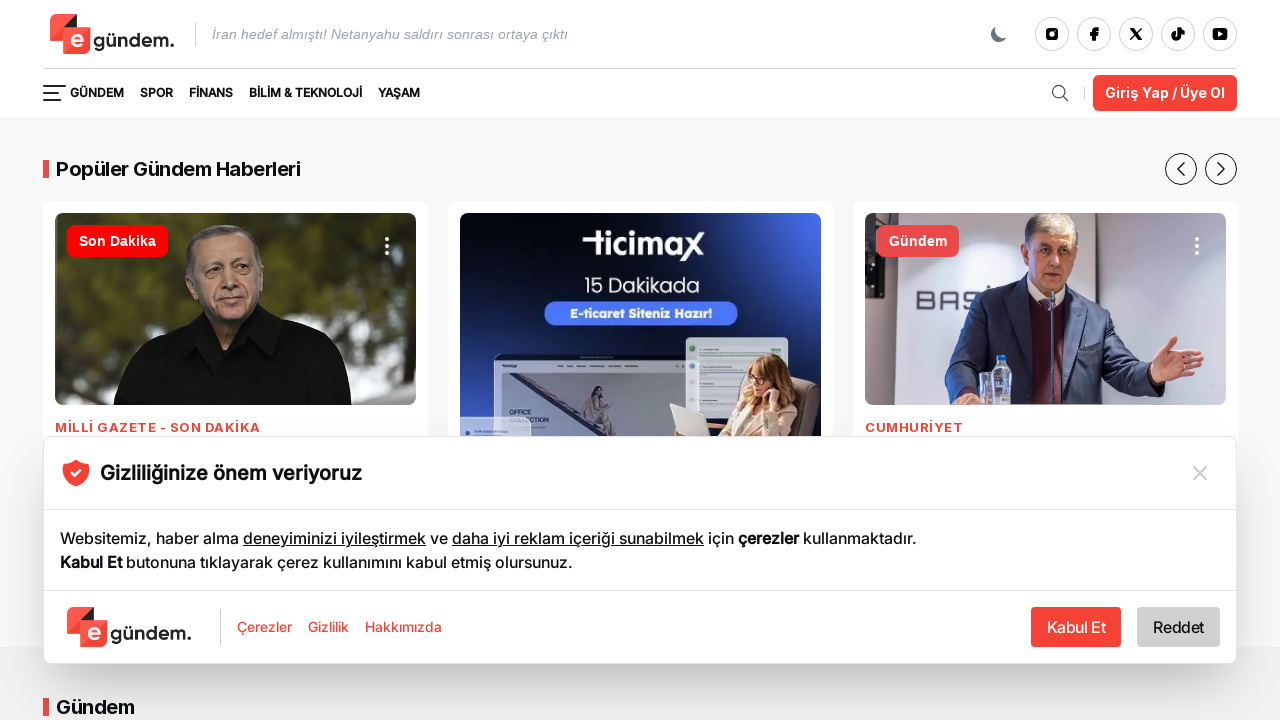

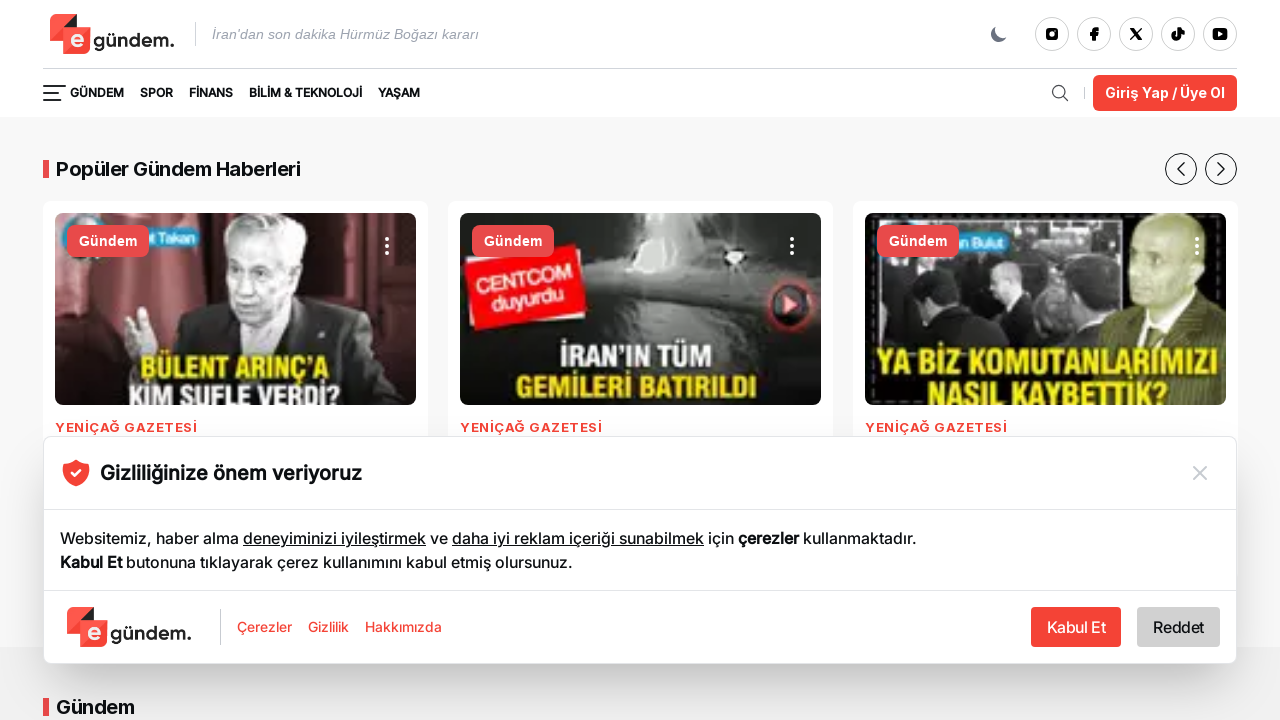